Tests adding products to cart on an e-commerce practice site by finding all products with "Cucumber" in the name and clicking their "ADD TO CART" buttons

Starting URL: https://rahulshettyacademy.com/seleniumPractise/#/

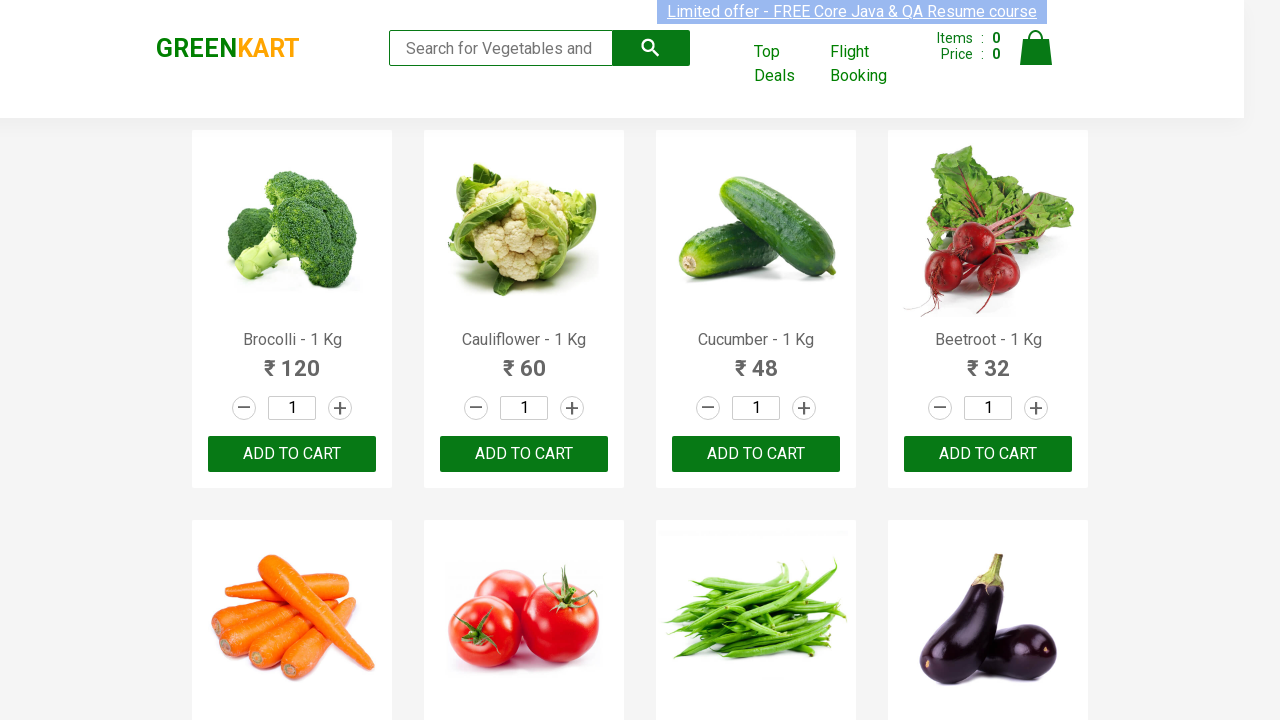

Waited for product names to load on the page
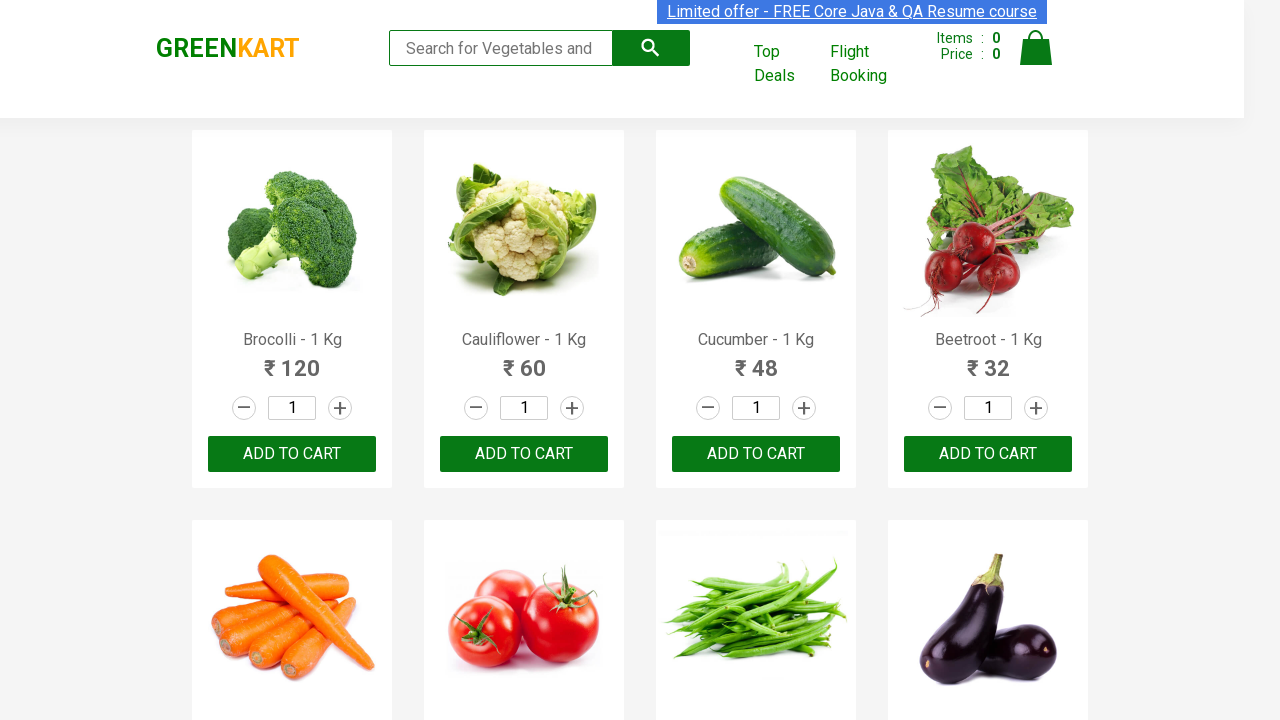

Retrieved all product elements from the page
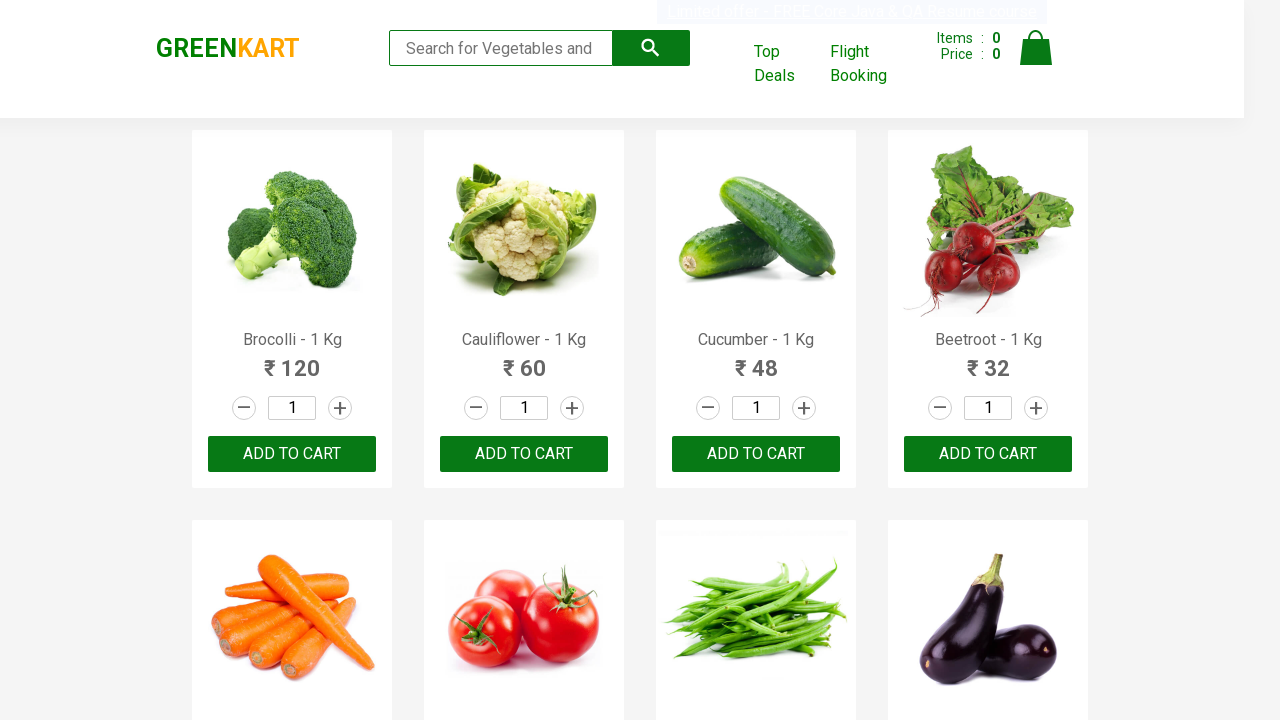

Clicked ADD TO CART button for product: Cucumber - 1 Kg at (756, 454) on xpath=//button[text()='ADD TO CART'] >> nth=2
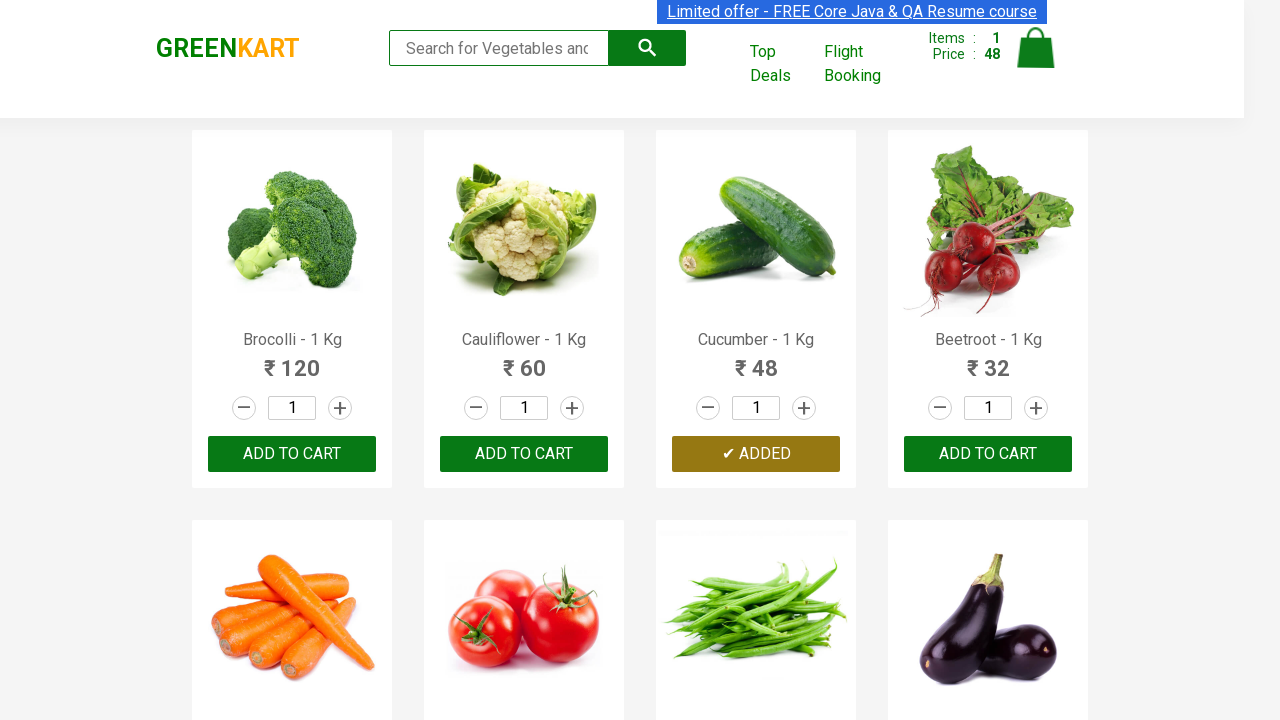

Waited 500ms for cart to update
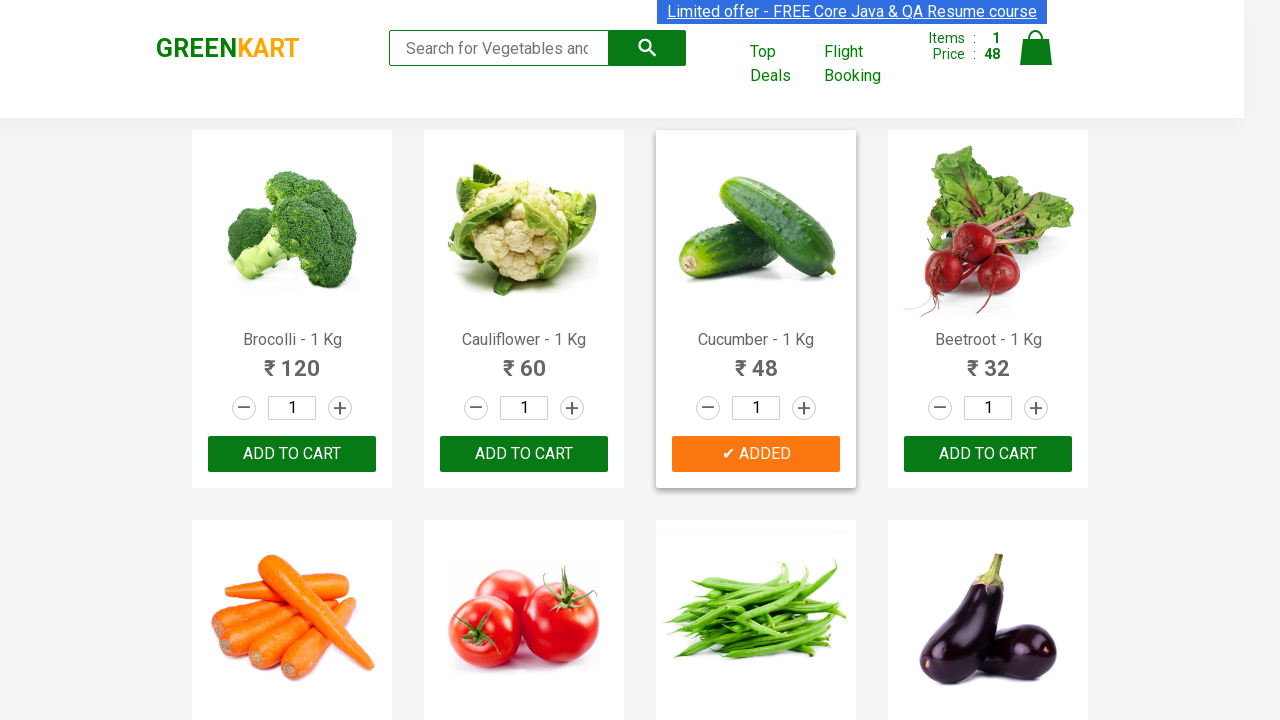

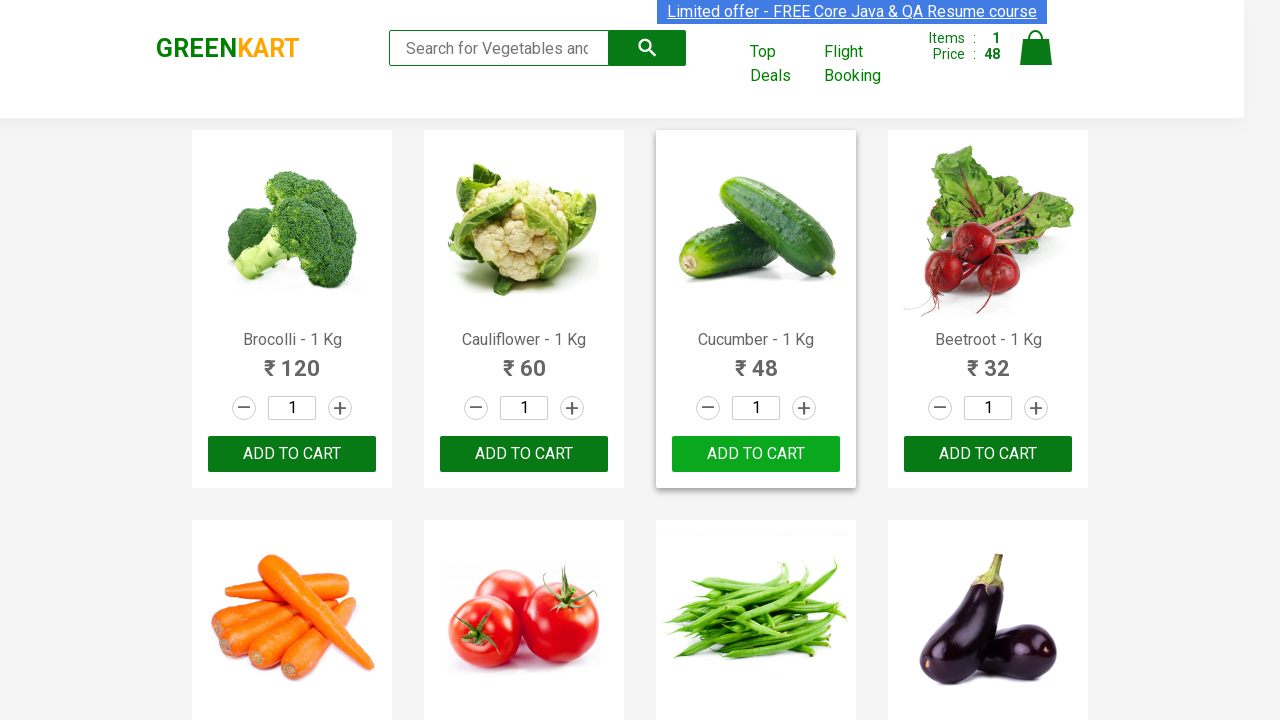